Tests international city selection by choosing Dubai (DXB) as origin and Male (MLE) as destination

Starting URL: https://rahulshettyacademy.com/dropdownsPractise/

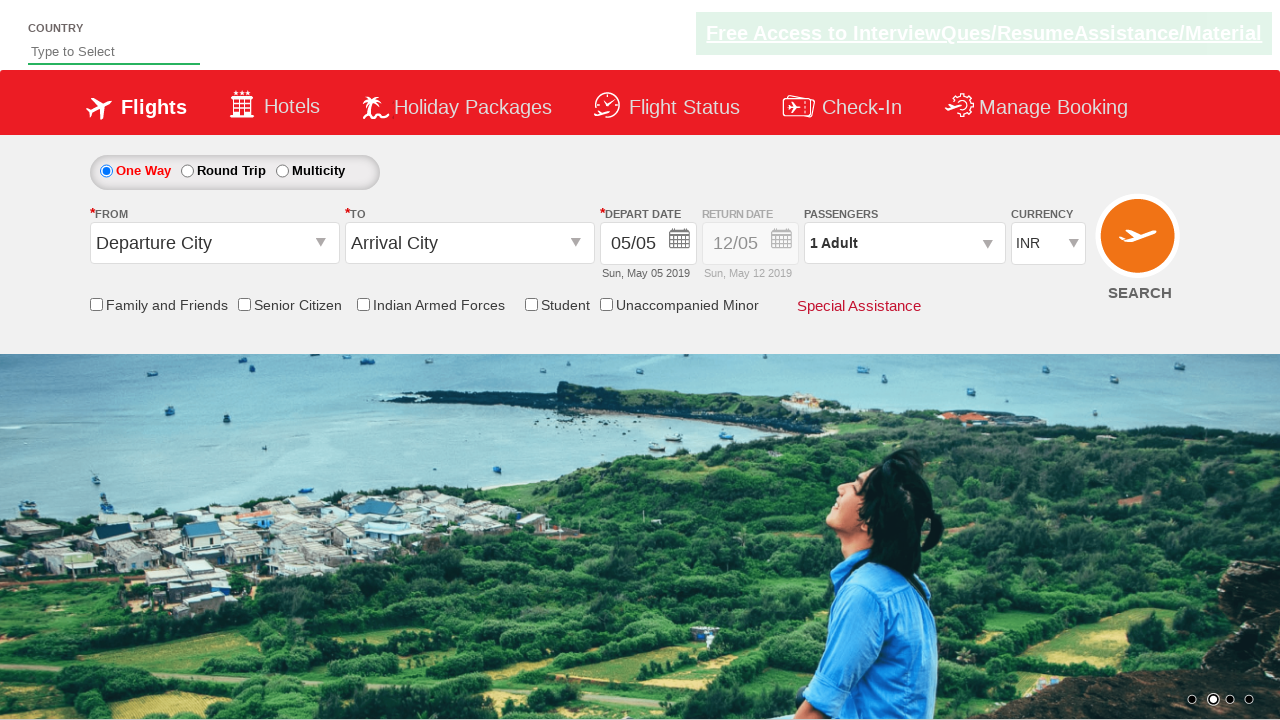

Clicked origin station dropdown at (214, 243) on #ctl00_mainContent_ddl_originStation1_CTXT
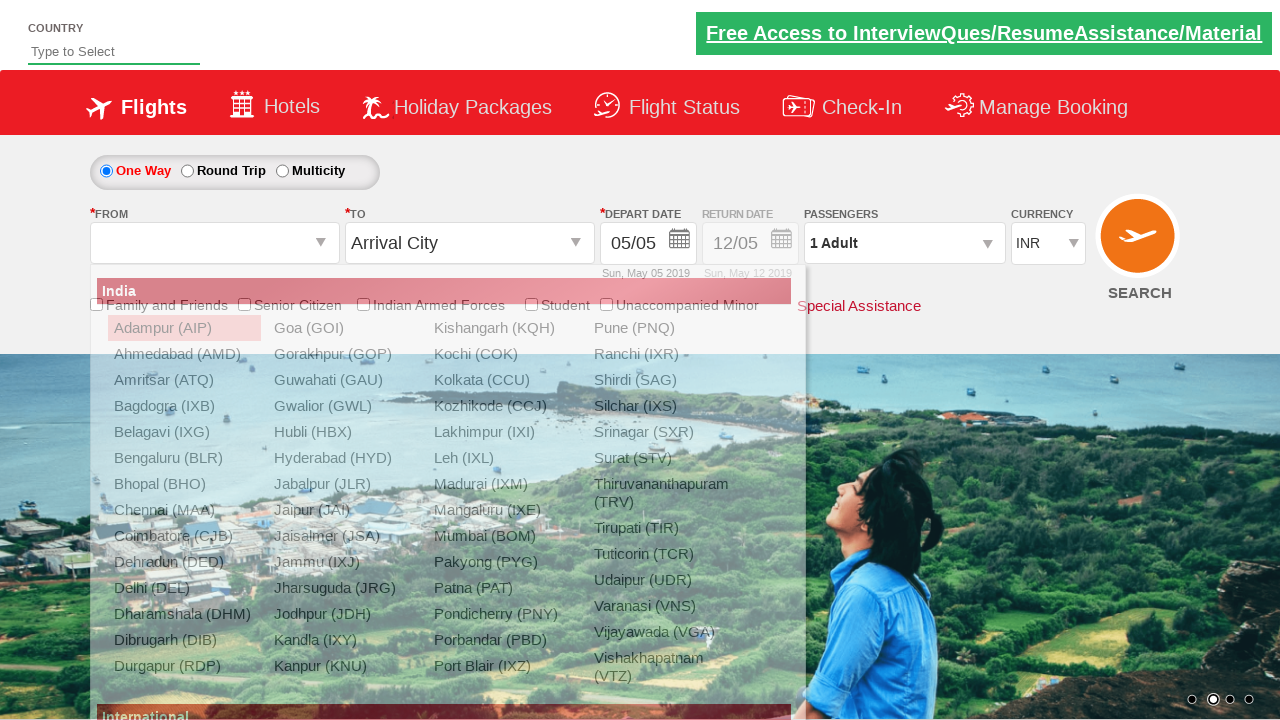

Origin dropdown menu appeared
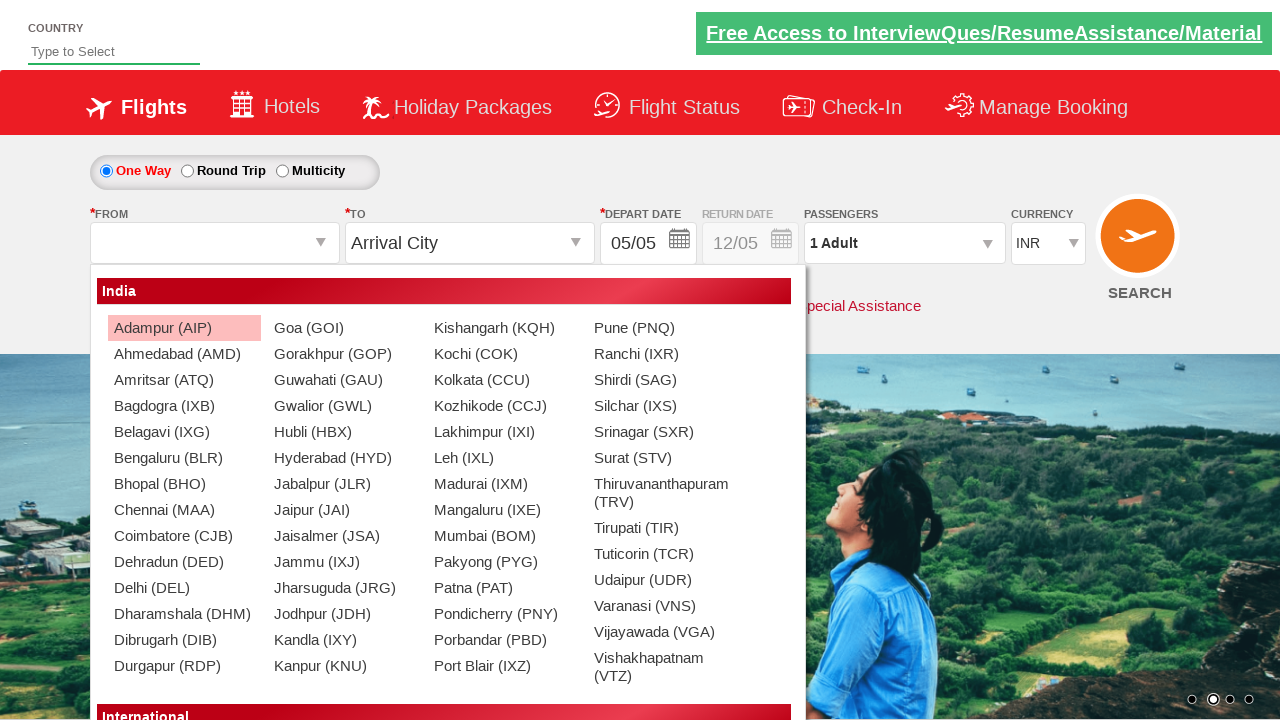

Scrolled to Dubai (DXB) in origin list
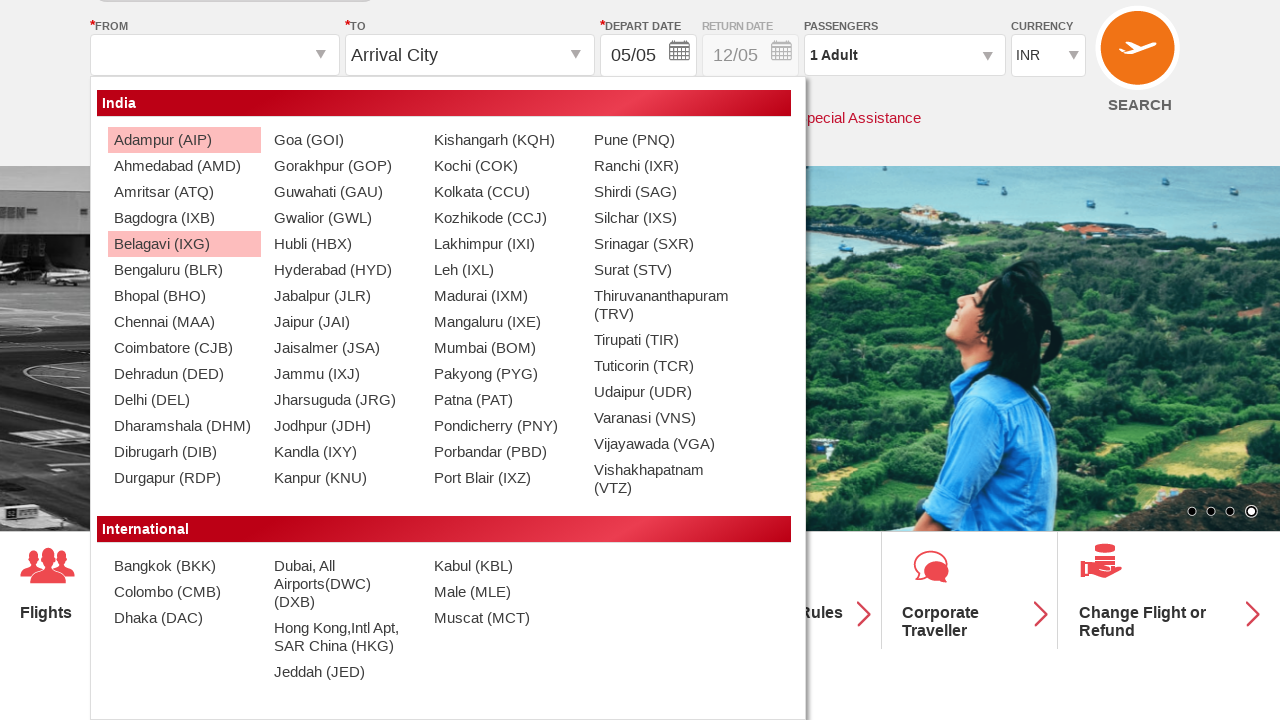

Selected Dubai, All Airports(DWC) (DXB) as origin at (344, 584) on div[id*='originStation'] ul li a >> nth=58
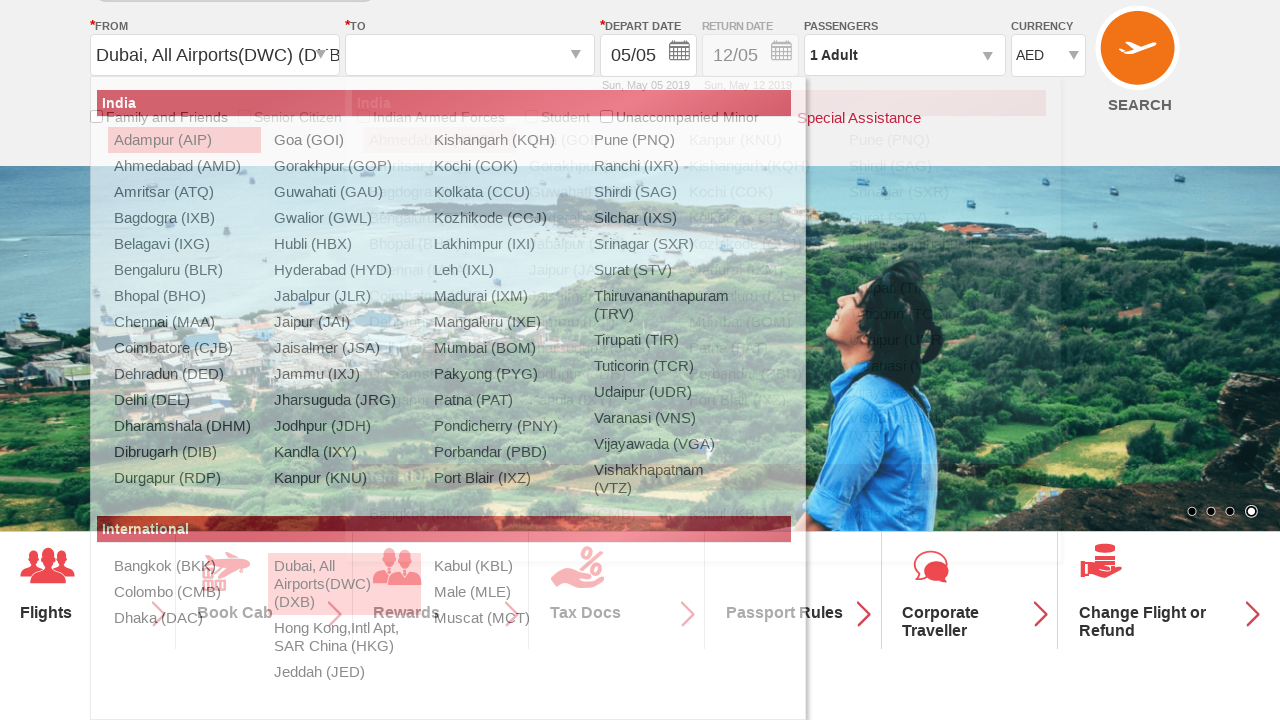

Waited 500ms for destination dropdown to activate
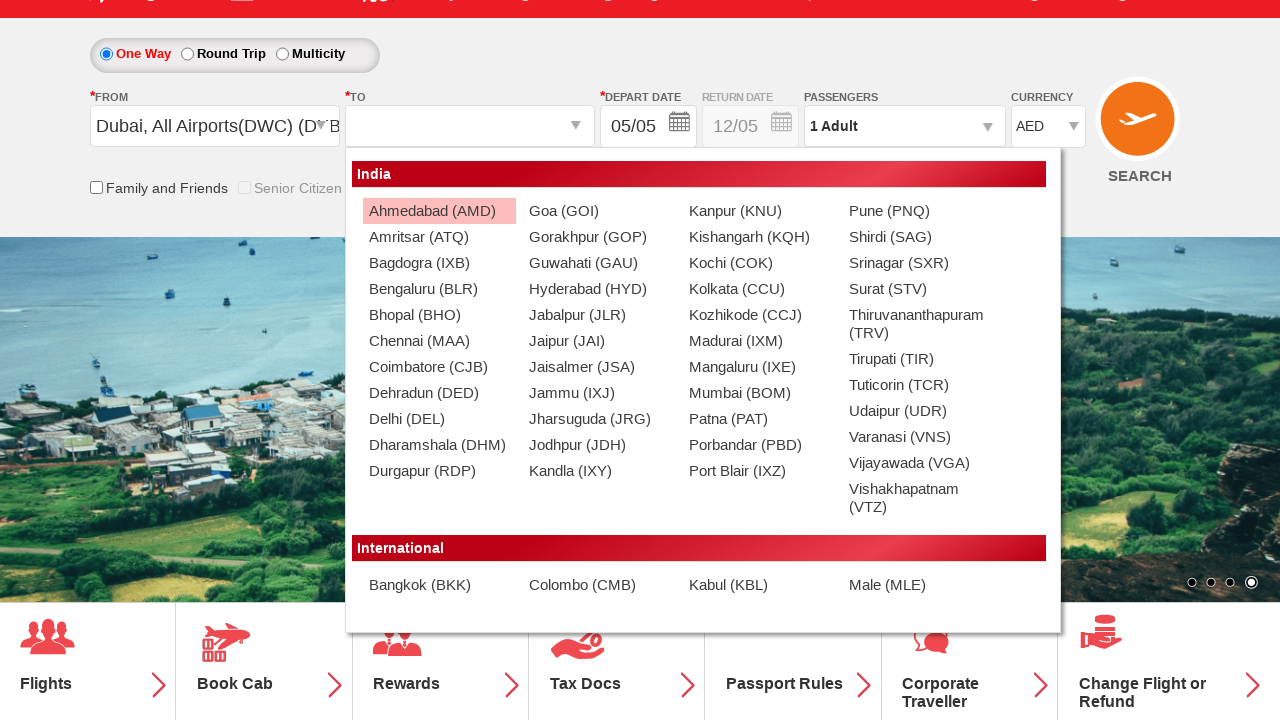

Selected Male (MLE) as destination at (919, 585) on div[id*='destinationStation'] ul li a >> nth=47
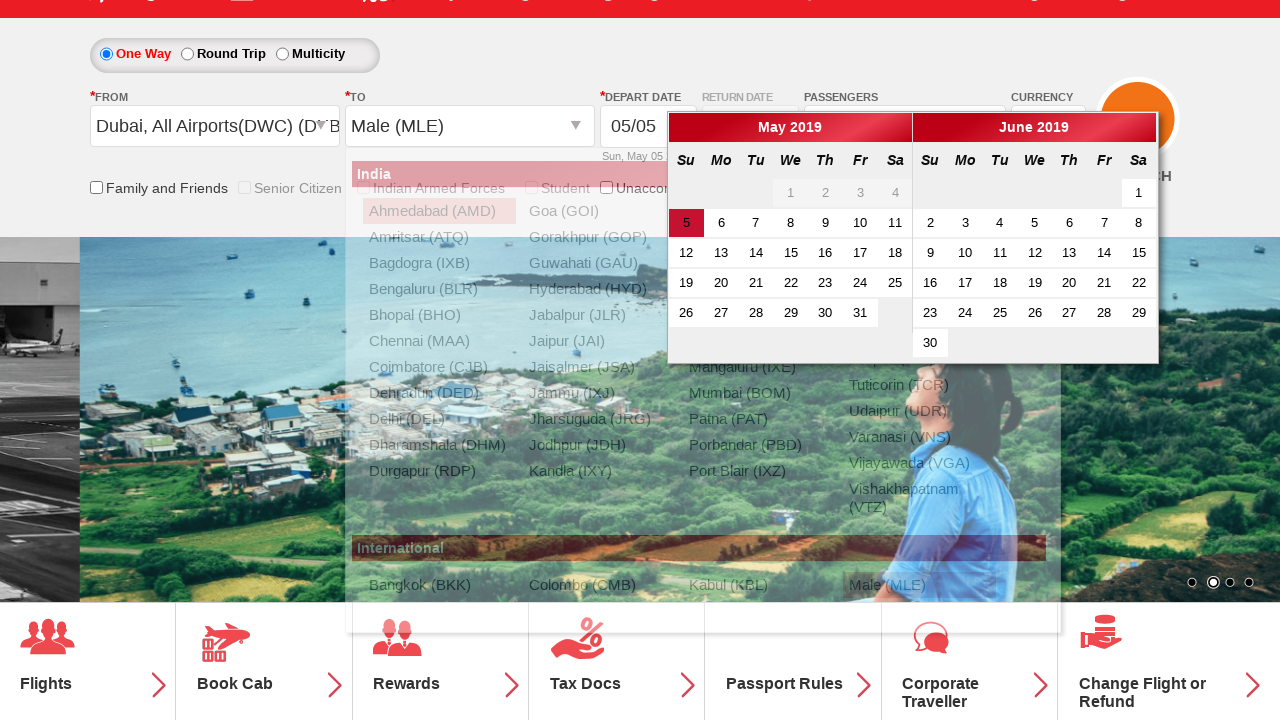

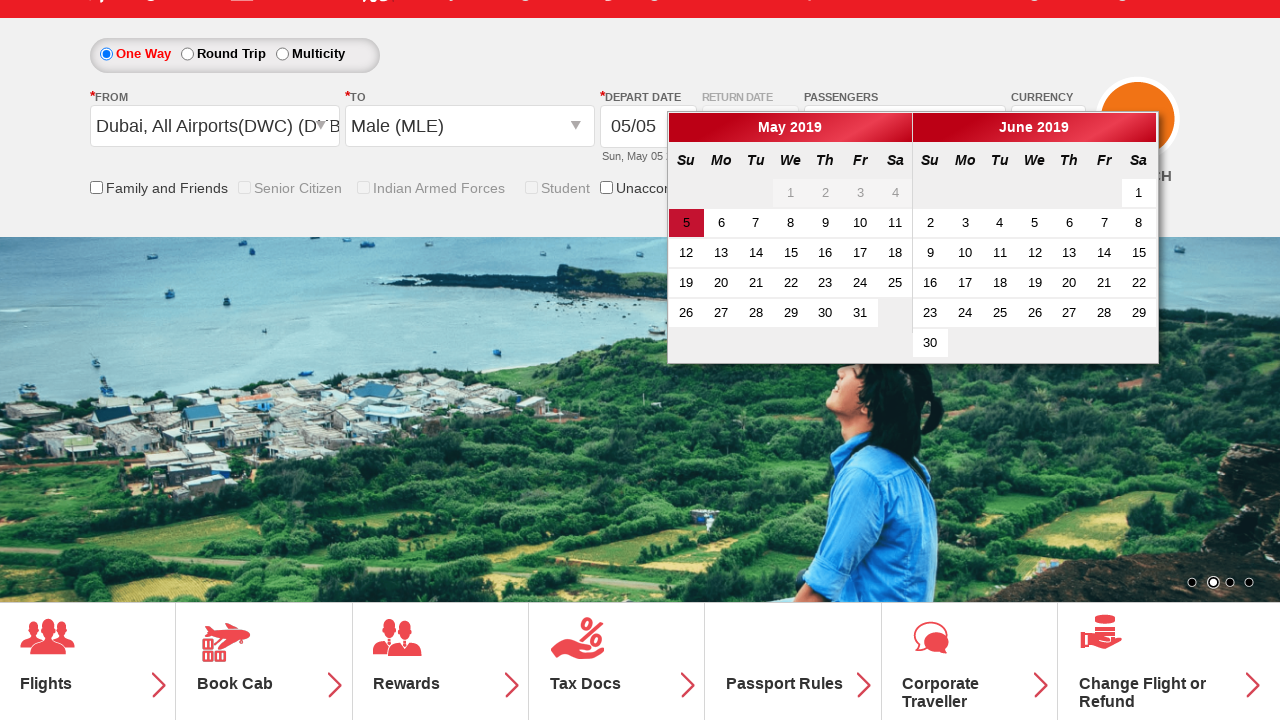